Opens the DemoQA webpage and clicks on the Elements section

Starting URL: https://demoqa.com

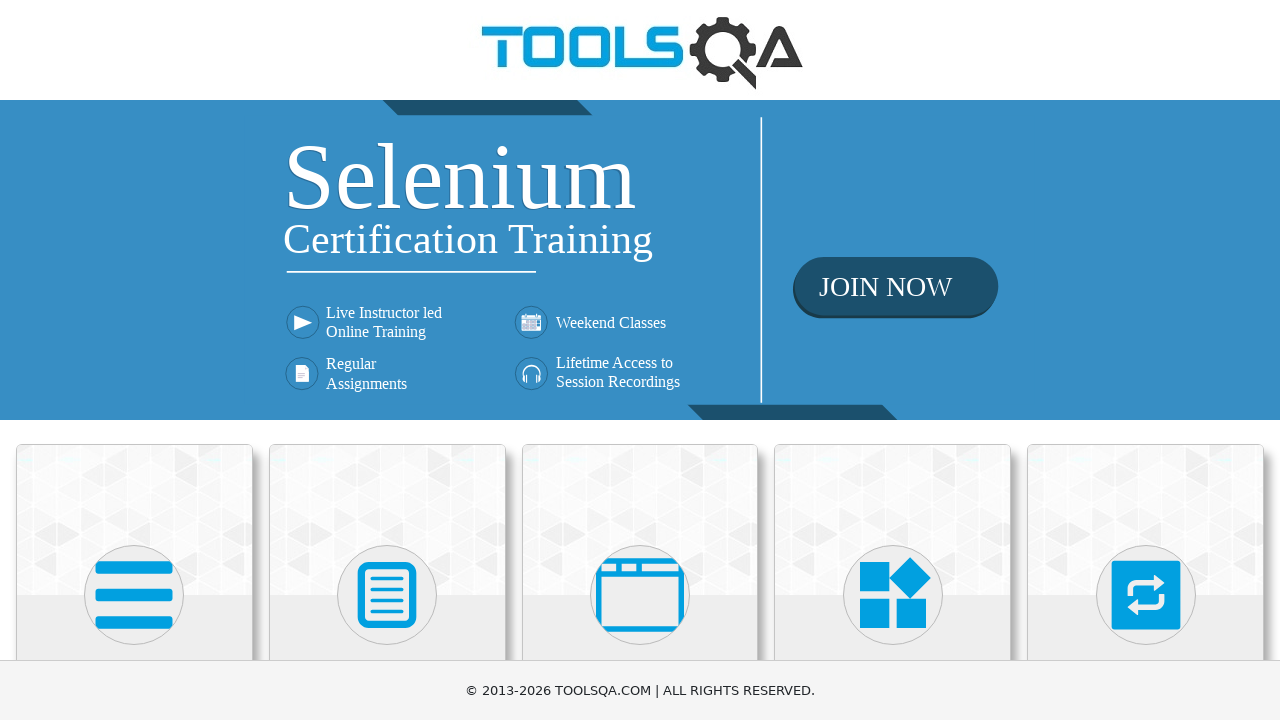

Navigated to DemoQA webpage
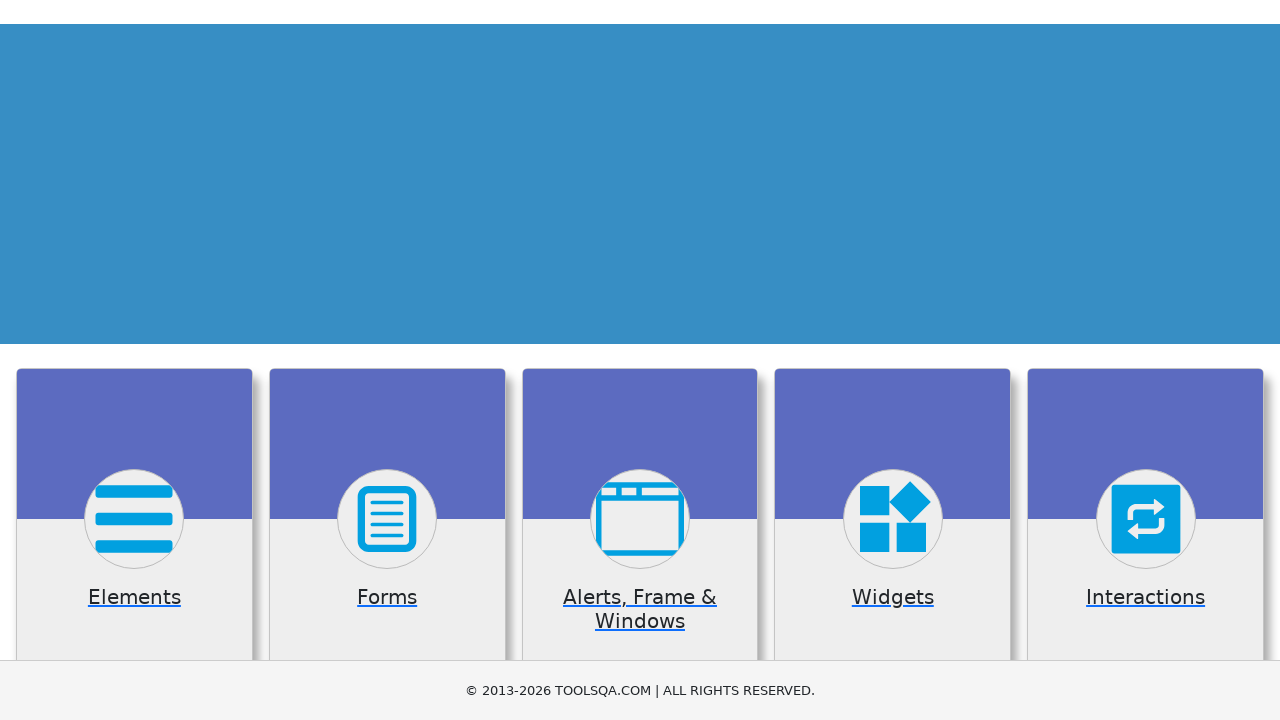

Clicked on the Elements section at (134, 360) on internal:text="Elements"i
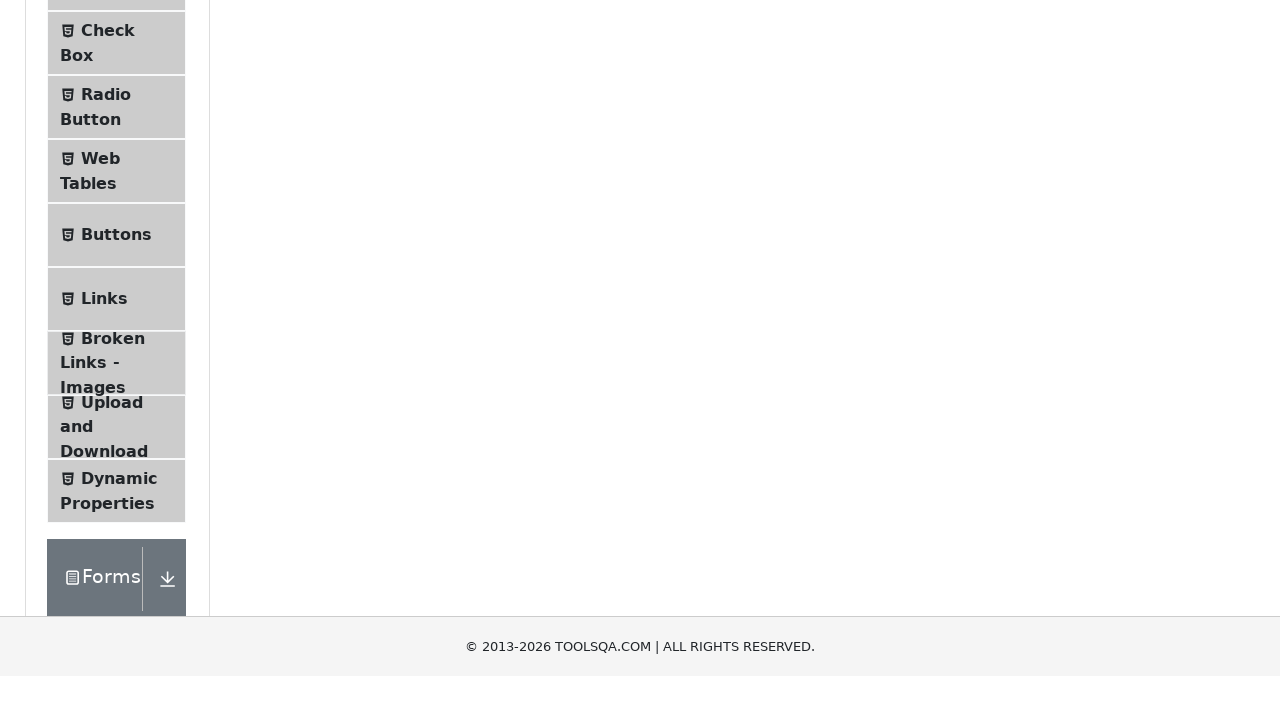

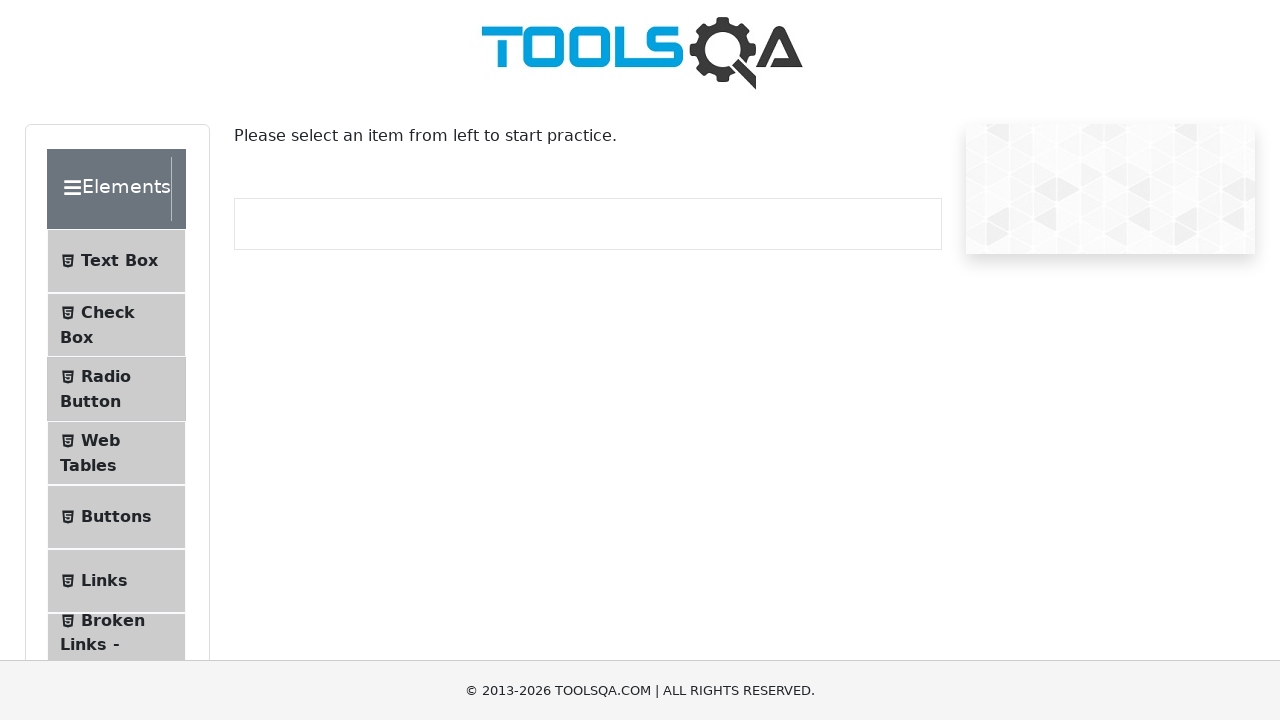